Tests a form submission by filling in first name, last name, and email fields, then submitting the form by pressing Enter

Starting URL: http://secure-retreat-92358.herokuapp.com

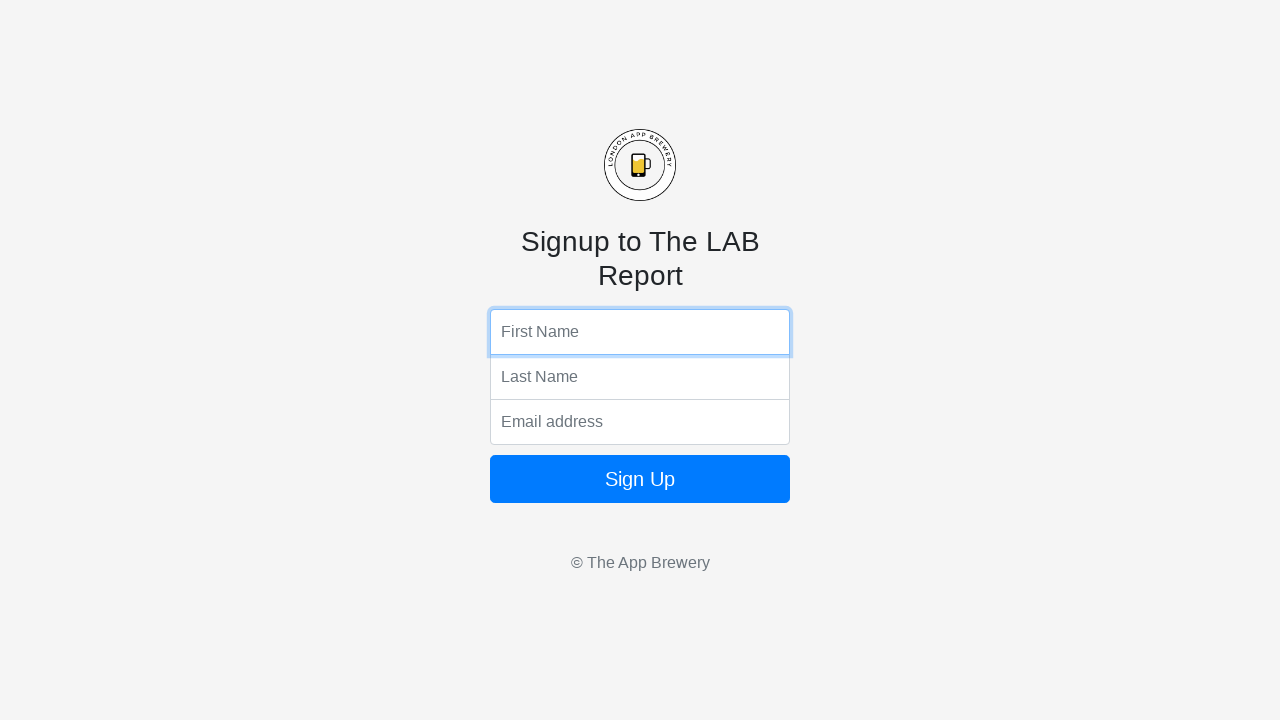

Filled first name field with 'Brendan' on input[name='fName']
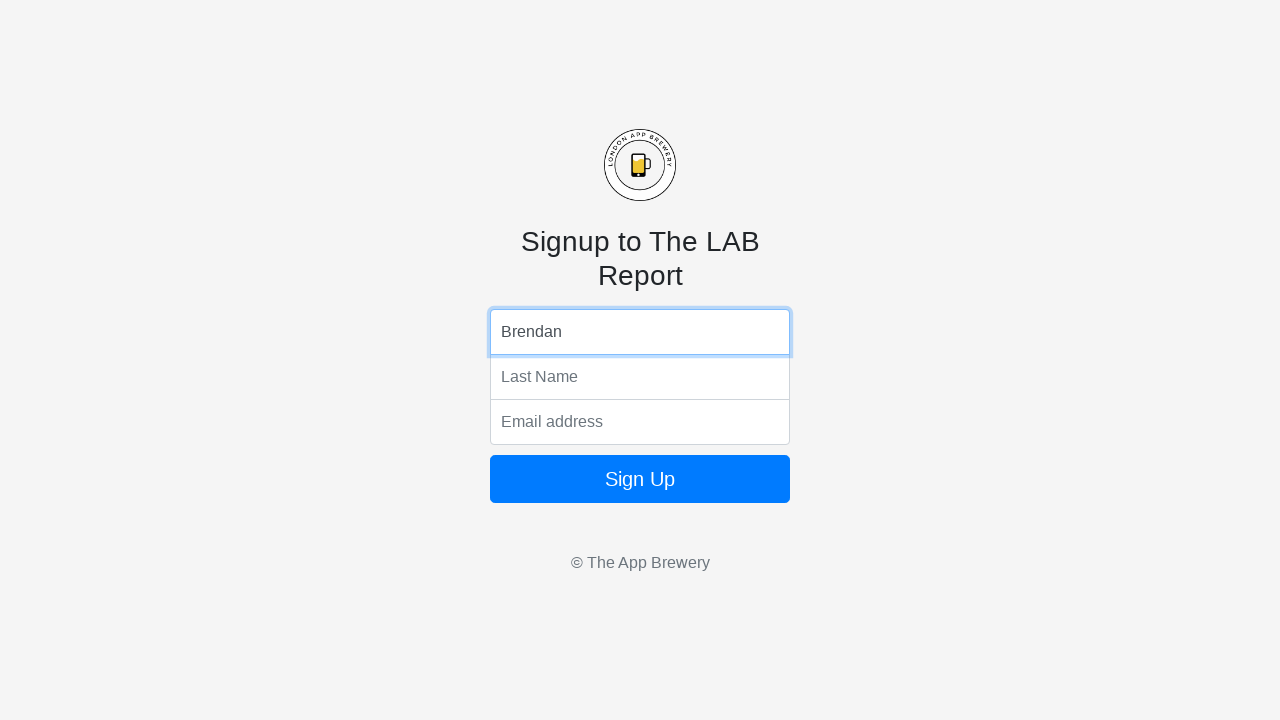

Filled last name field with 'Murray' on input[name='lName']
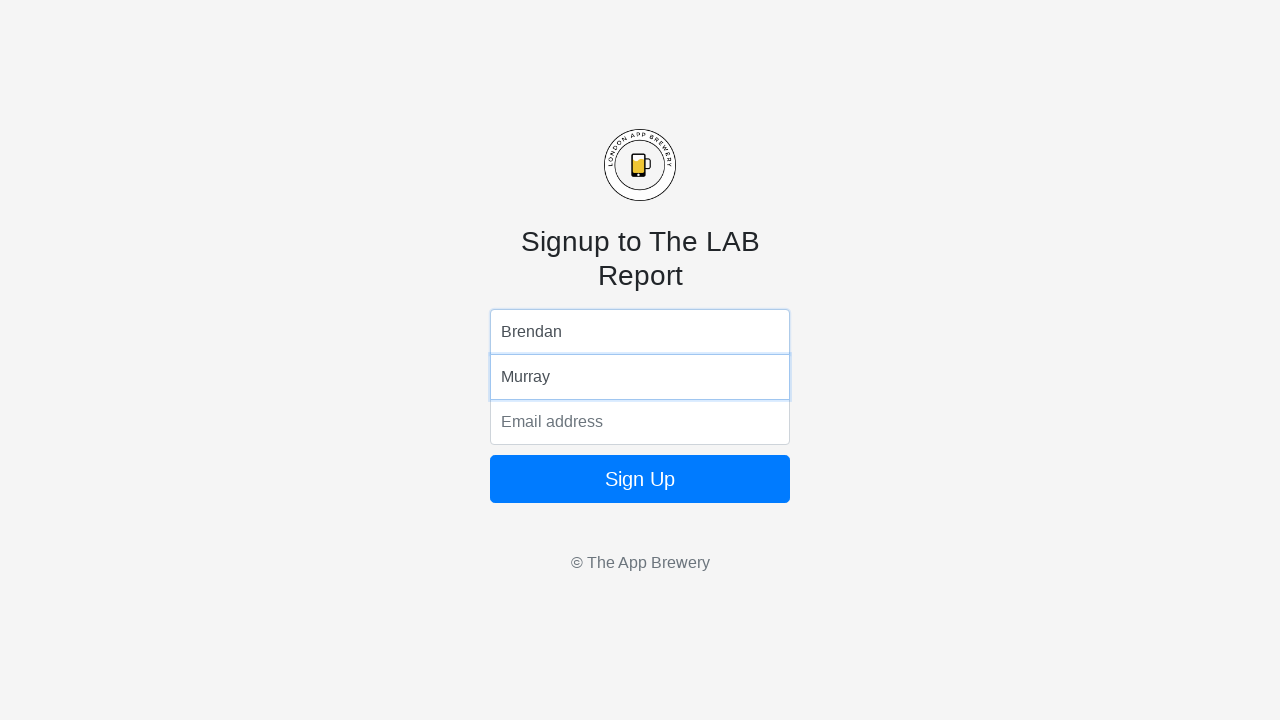

Filled email field with 'fake@email.com' on input[name='email']
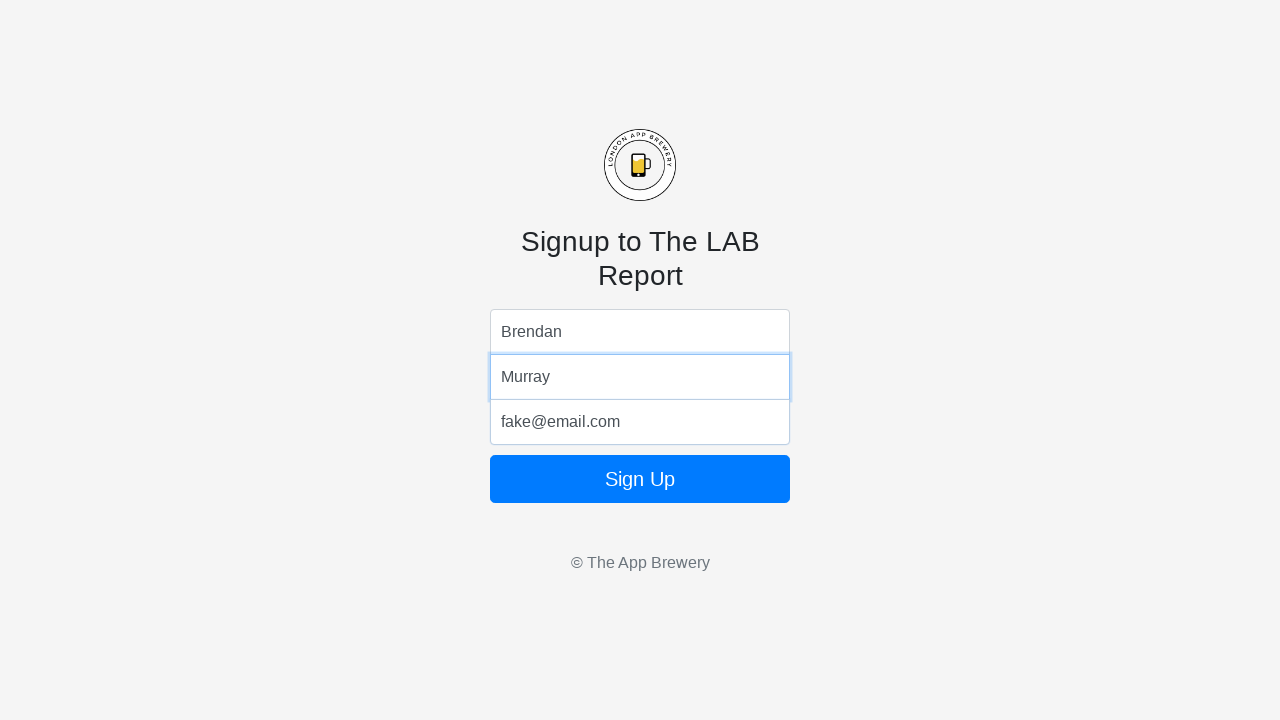

Submitted form by pressing Enter on first name field on input[name='fName']
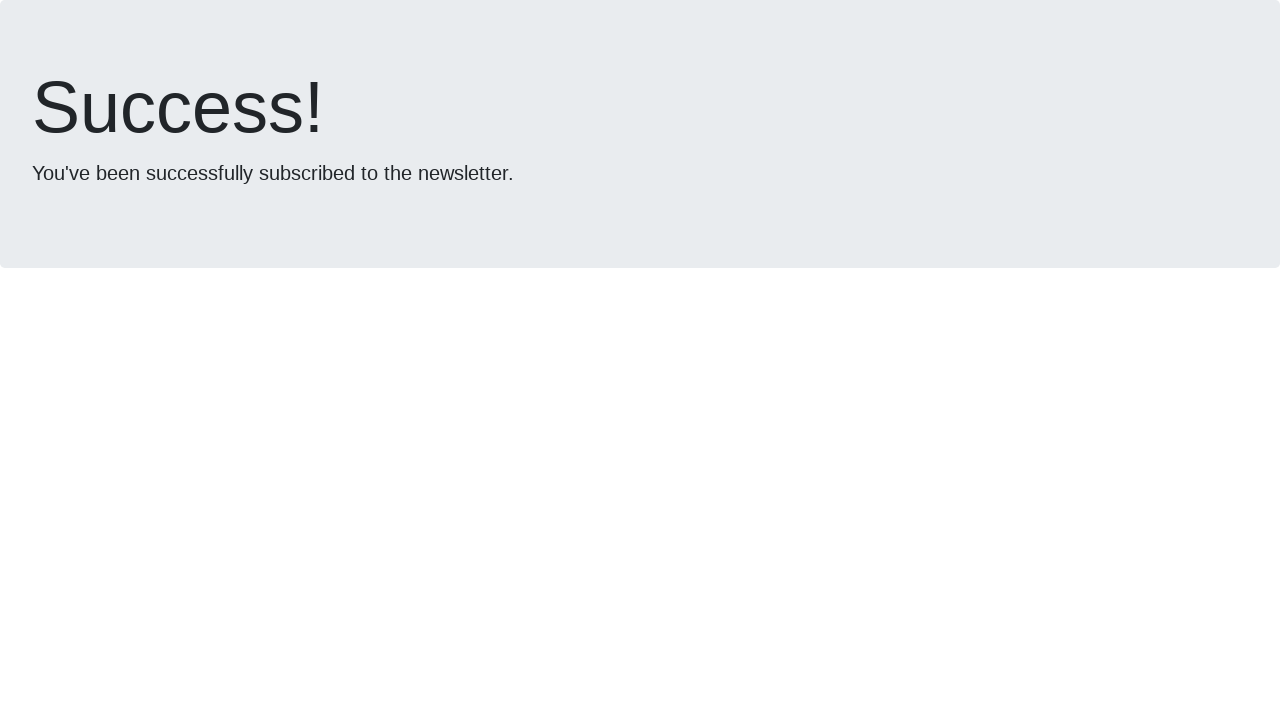

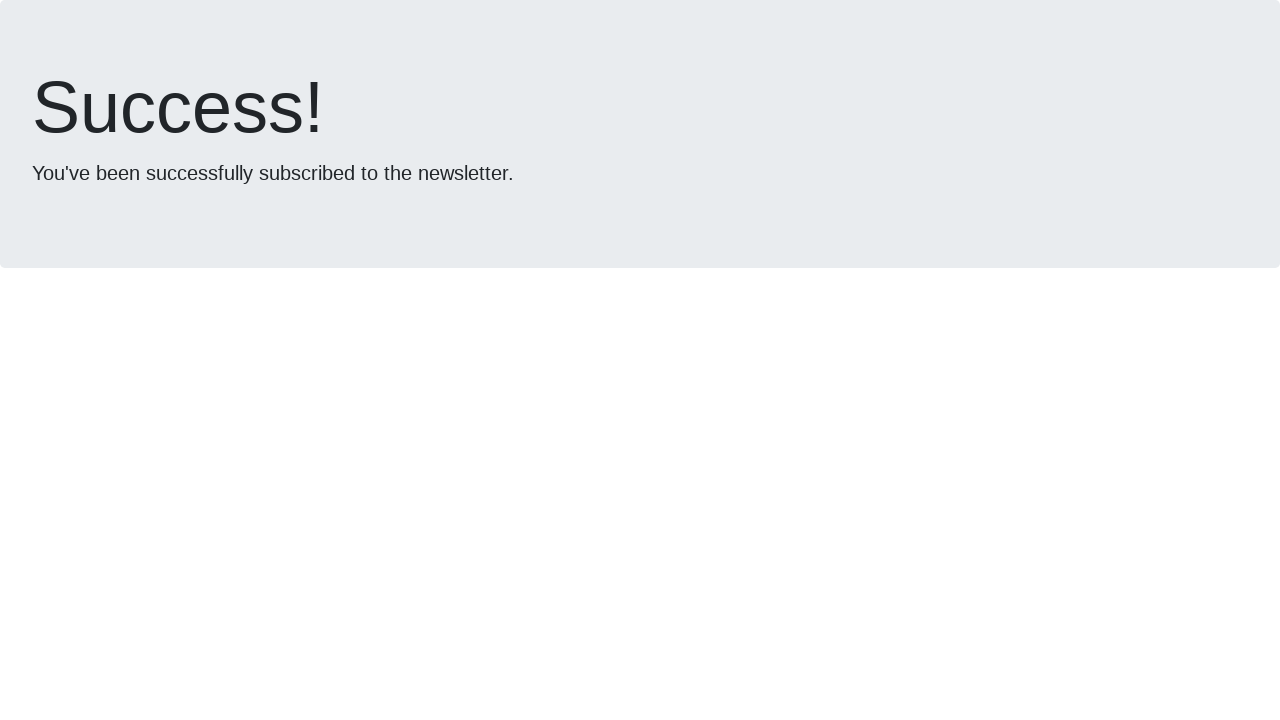